Navigates to a test automation practice site, clicks on the Hidden Elements & AJAX link, and performs a double-click action on the Copy Text button

Starting URL: https://testautomationpractice.blogspot.com/

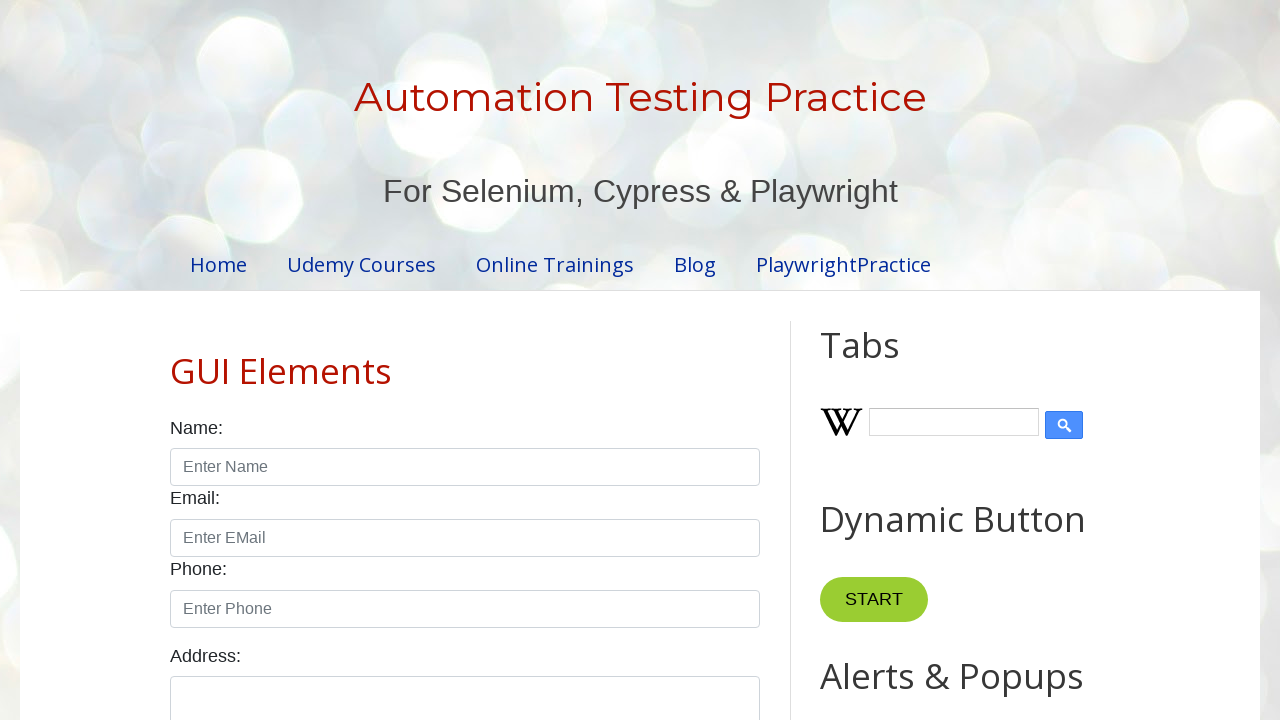

Navigated to test automation practice site
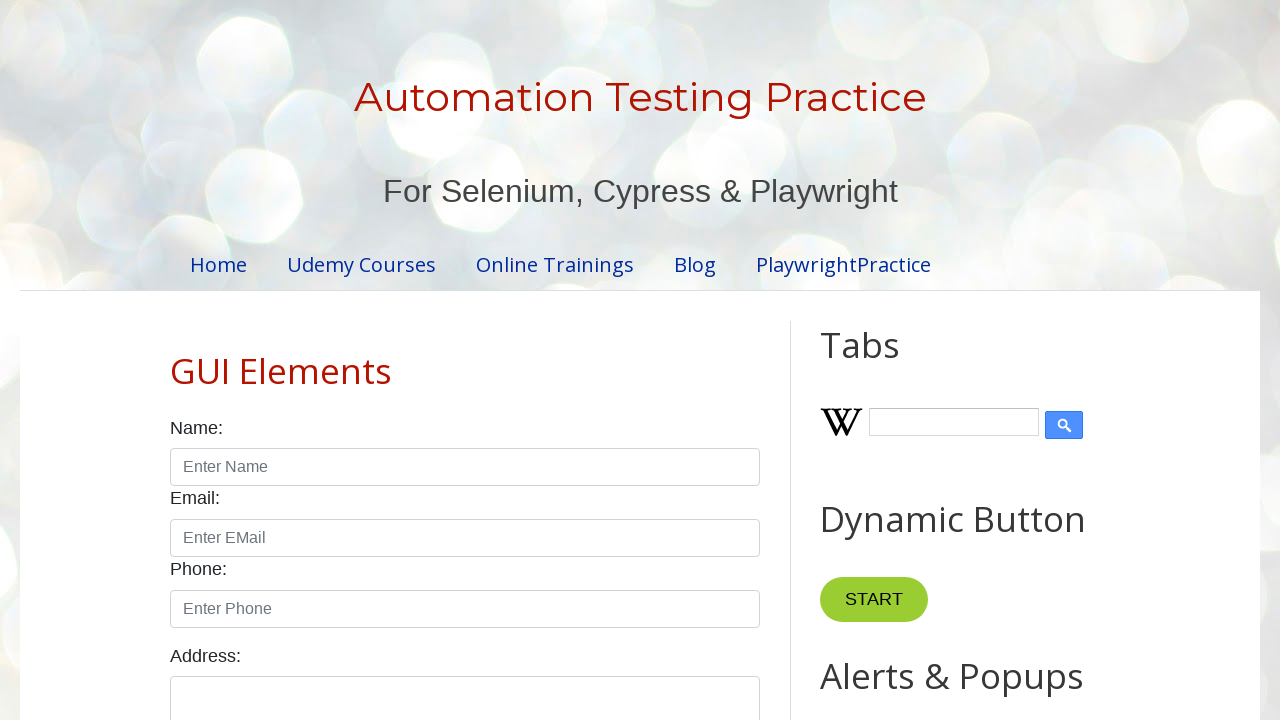

Clicked on Hidden Elements & AJAX link at (290, 568) on a:has-text('Hidden Elements & AJAX')
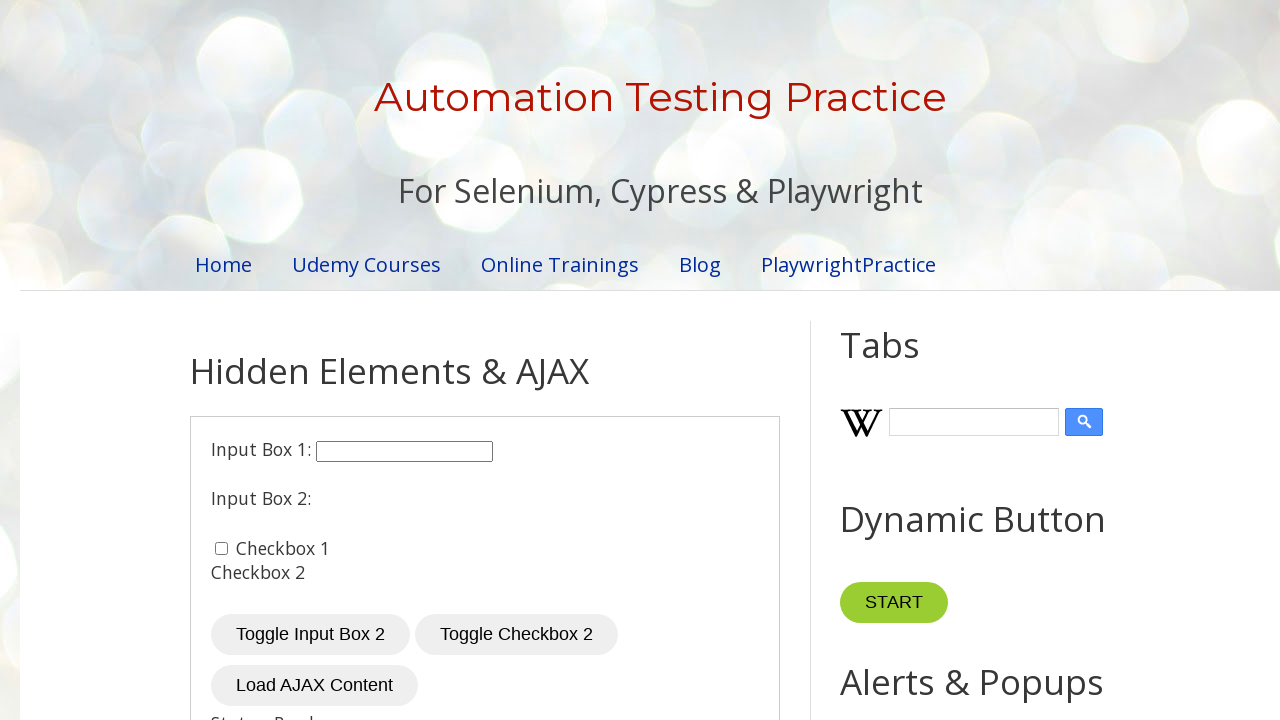

Double-clicked the Copy Text button at (905, 361) on button:has-text('Copy Text')
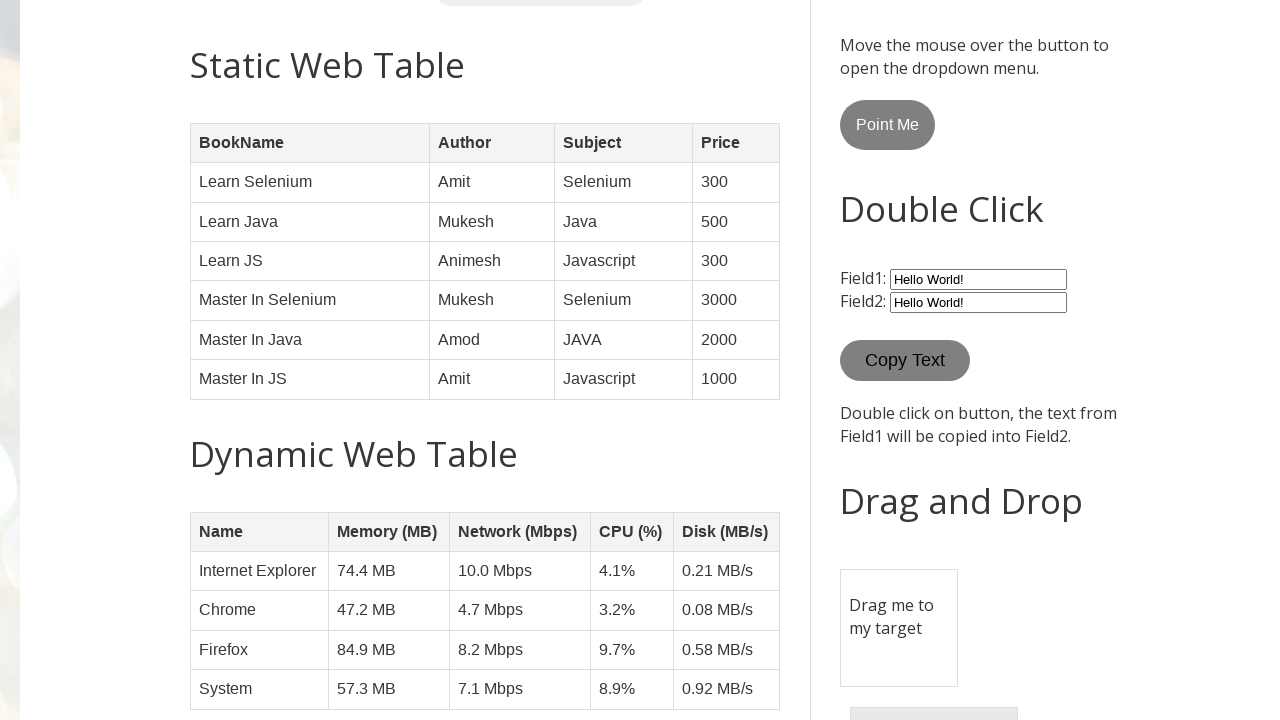

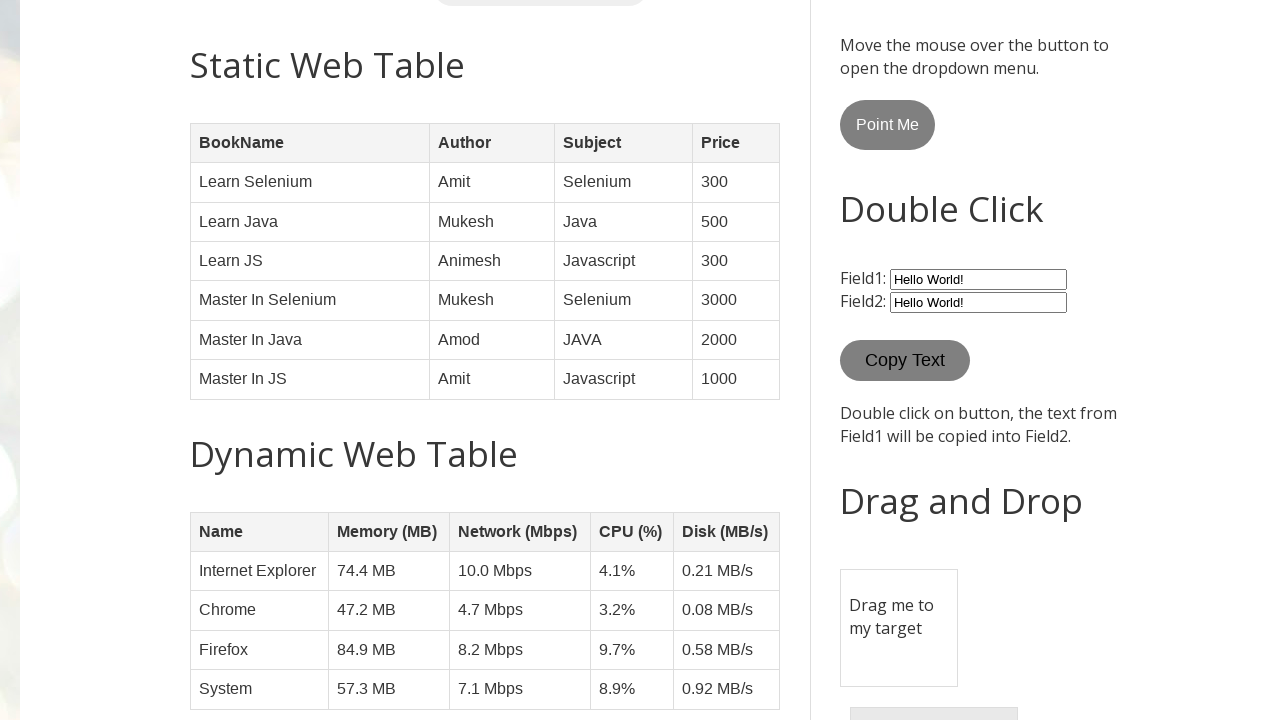